Tests iframe interaction by navigating to frames page and interacting with iframe content

Starting URL: https://the-internet.herokuapp.com

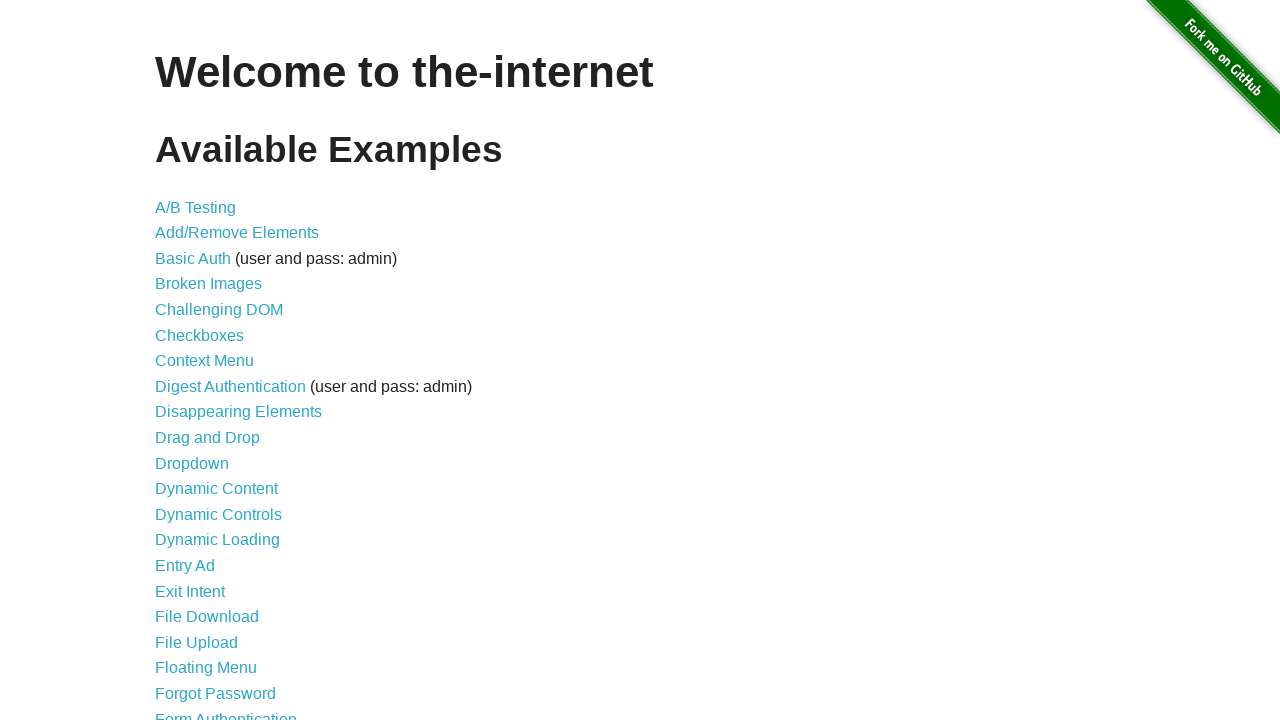

Clicked on frames page link at (182, 361) on [href='/frames']
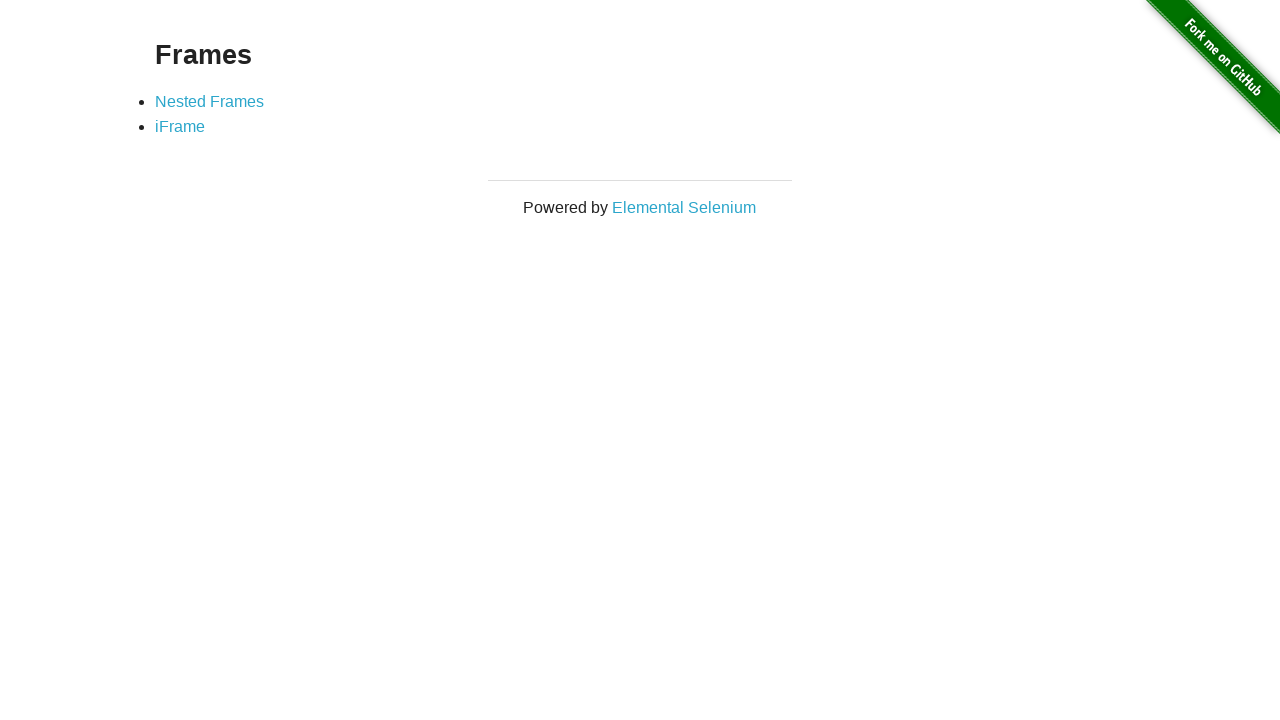

Clicked on iframe link at (180, 127) on [href='/iframe']
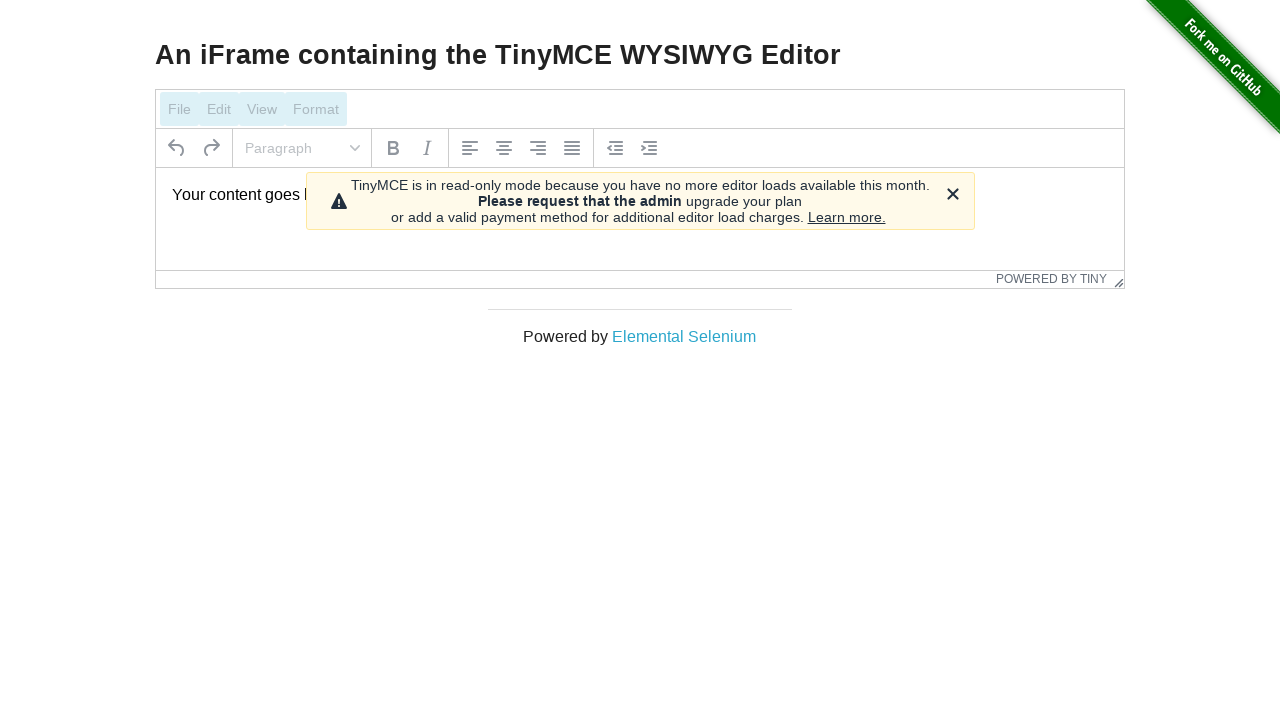

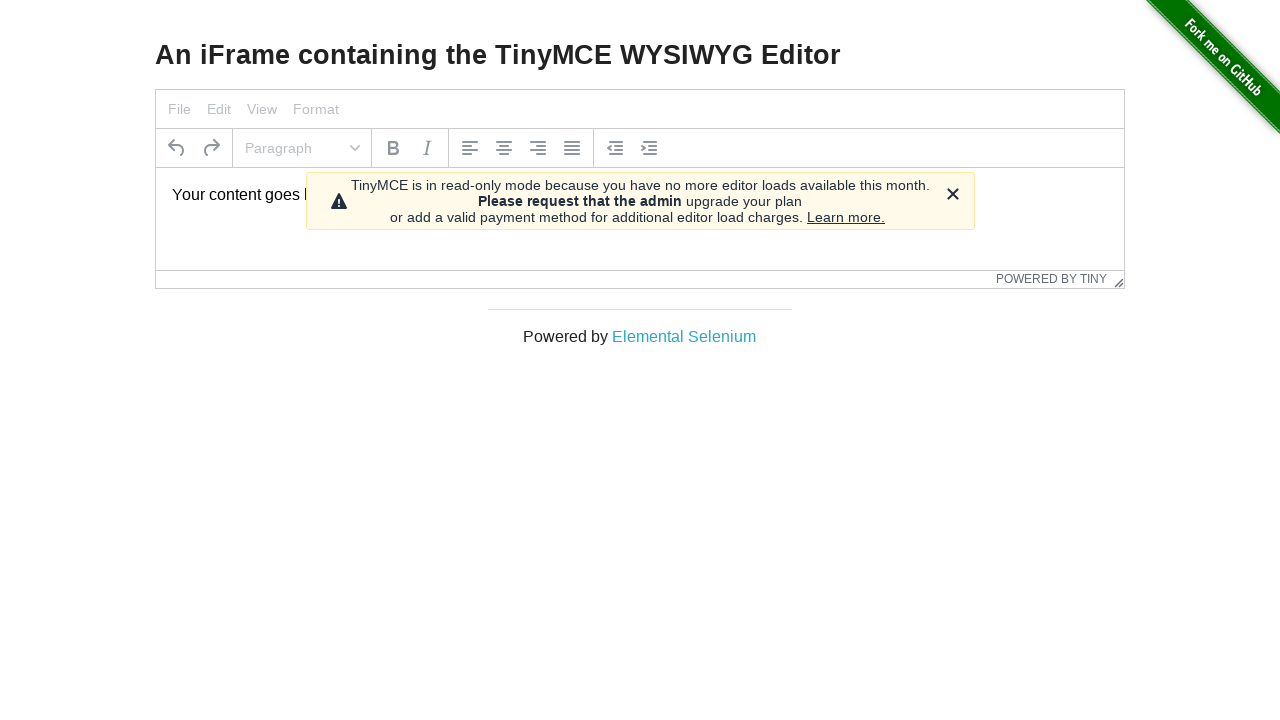